Tests JS Alert by clicking the alert button, accepting it, and verifying the result message displays "You successfully clicked an alert"

Starting URL: https://the-internet.herokuapp.com/javascript_alerts

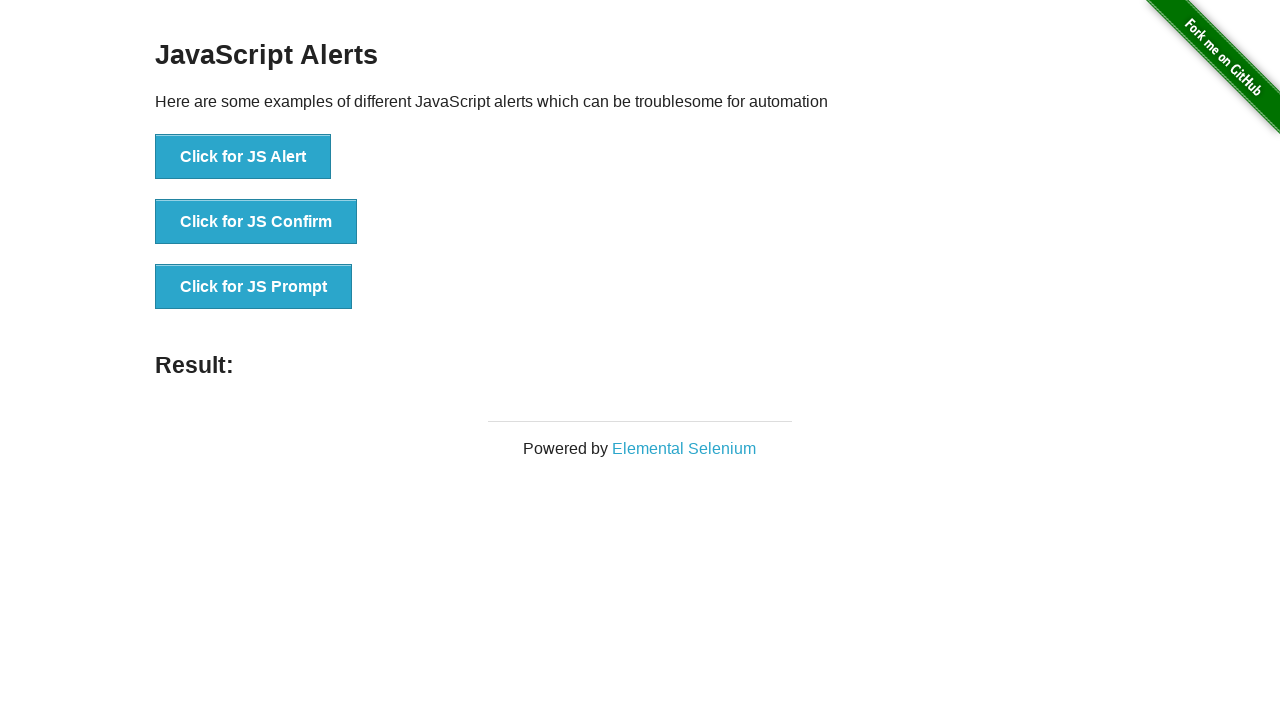

Clicked the JS Alert button at (243, 157) on button[onclick*='jsAlert']
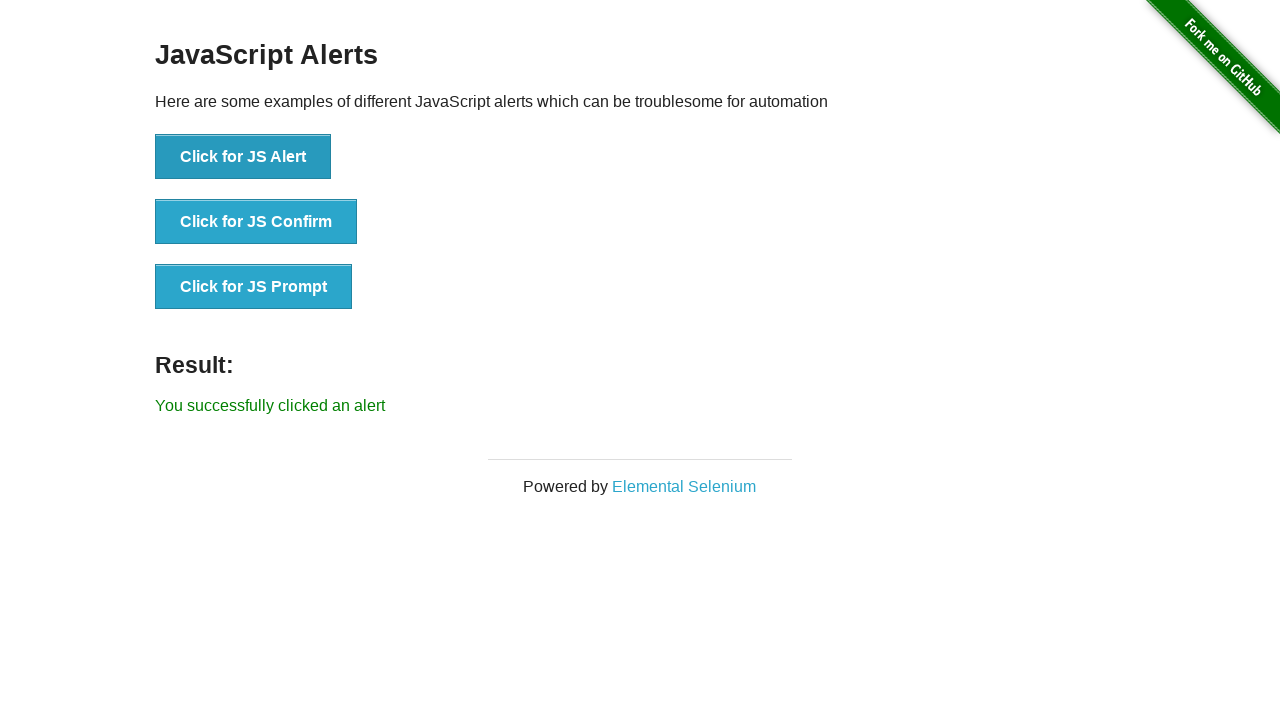

Set up dialog handler to accept alert
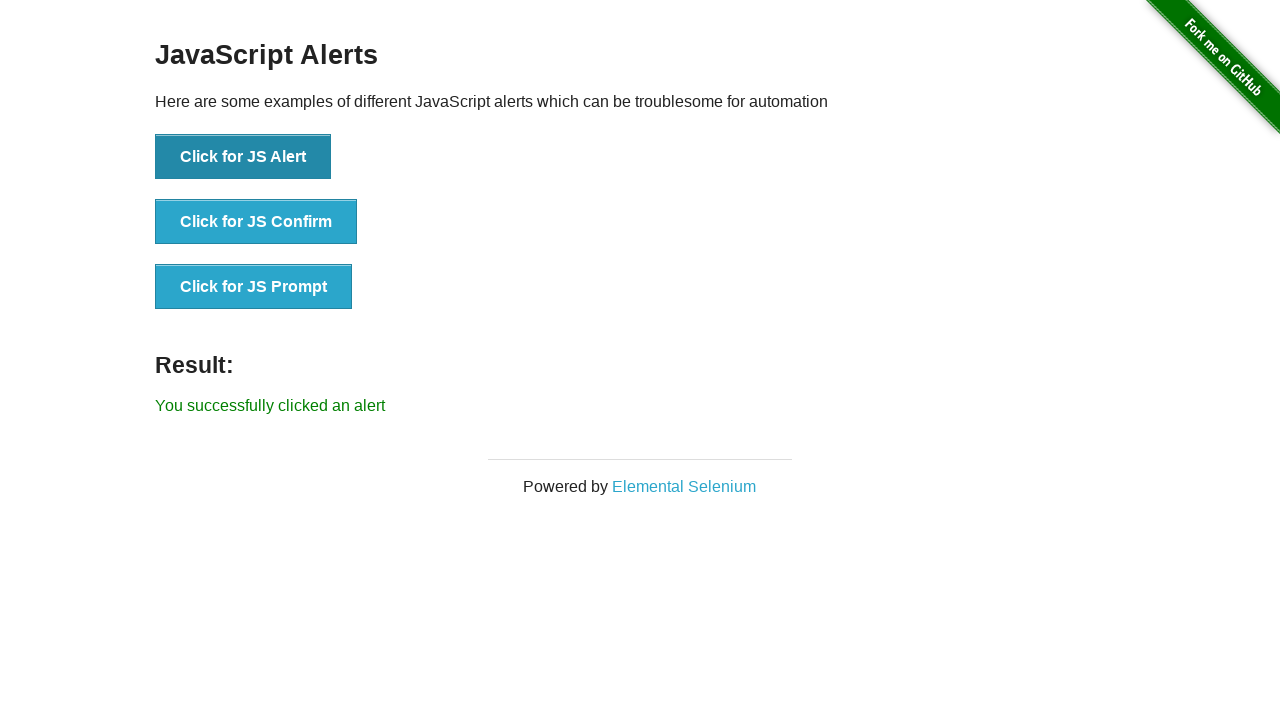

Result message element loaded after accepting alert
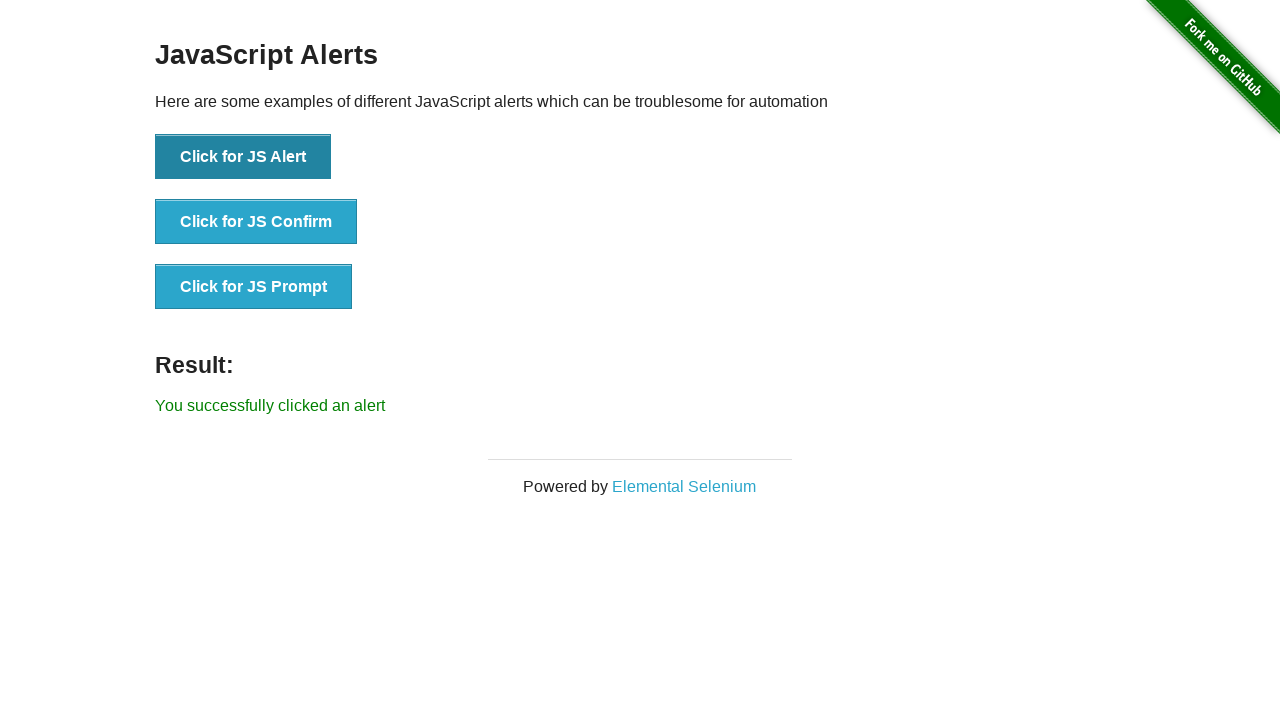

Verified result message displays 'You successfully clicked an alert'
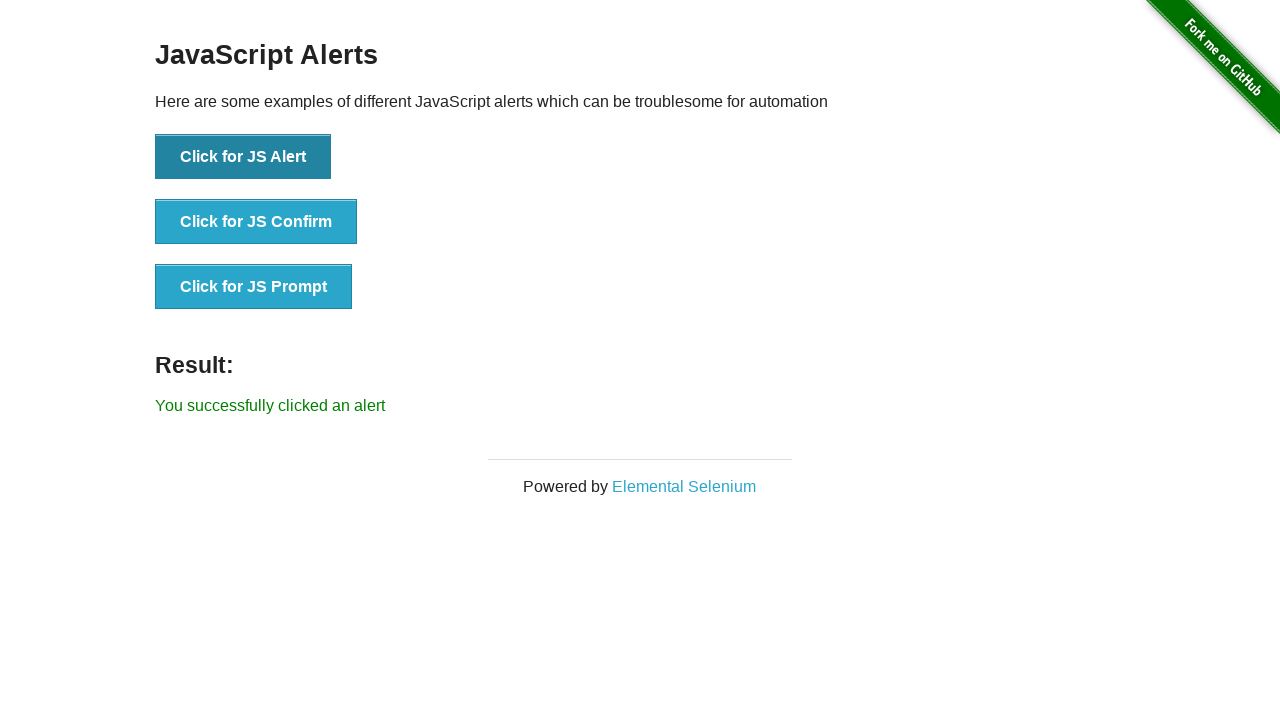

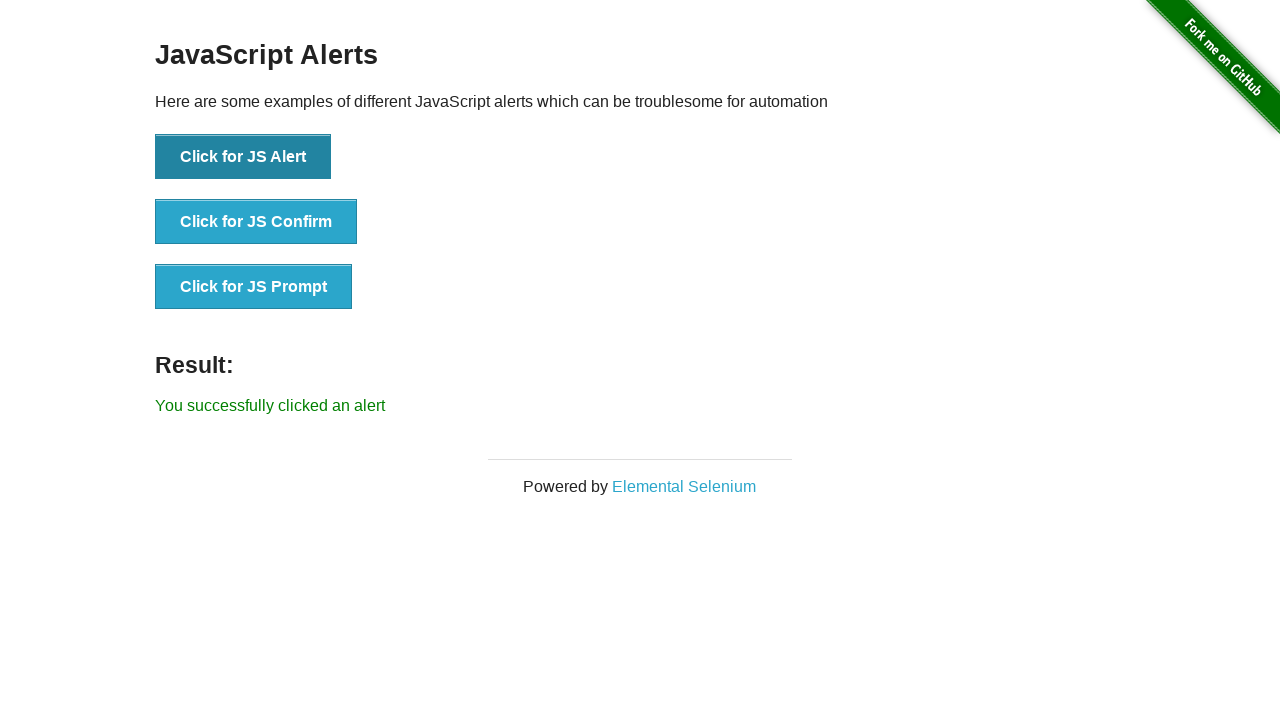